Tests dynamic loading functionality by clicking a start button and waiting for hidden content to appear and display text

Starting URL: https://the-internet.herokuapp.com/dynamic_loading/1

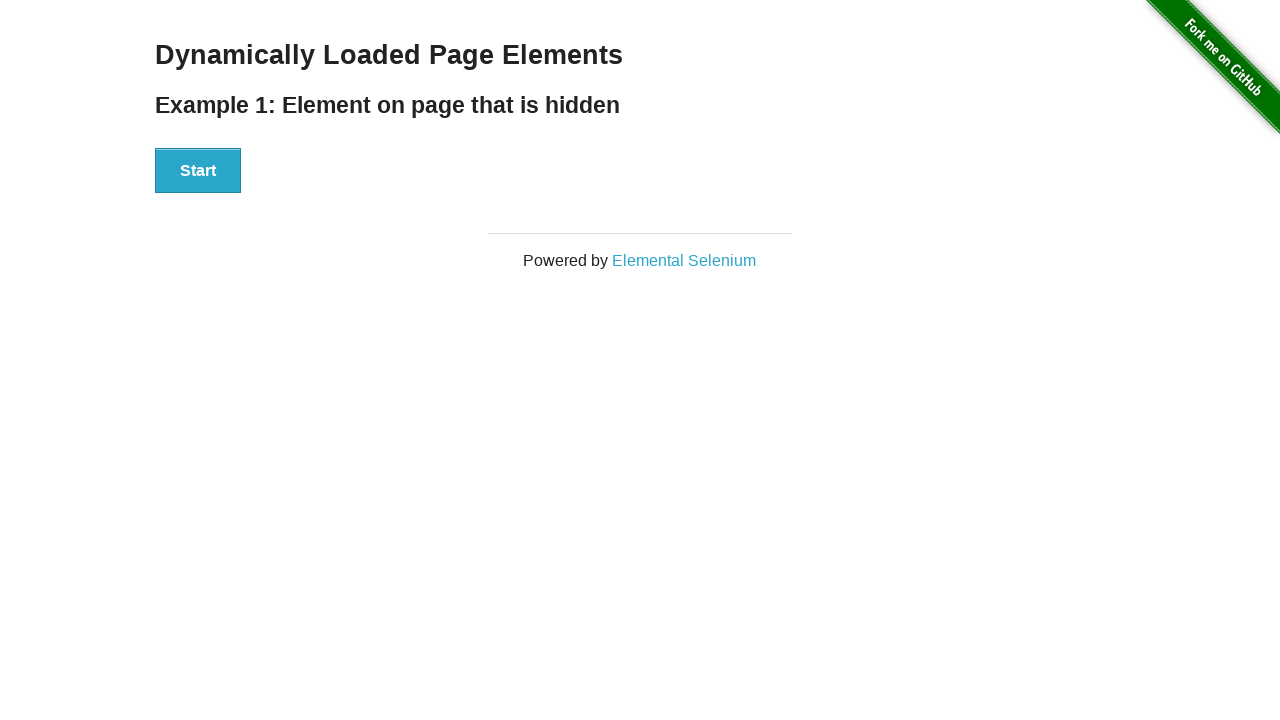

Clicked start button to trigger dynamic loading at (198, 171) on div#start button
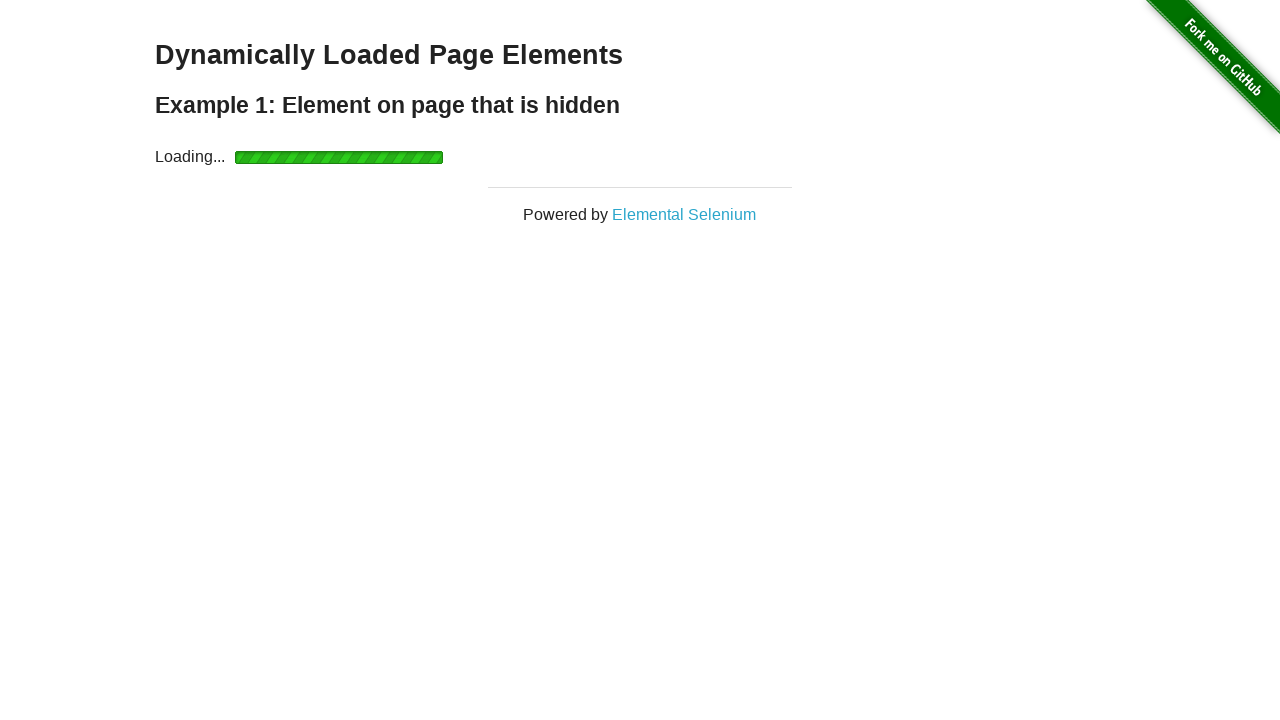

Waited for finish element to become visible
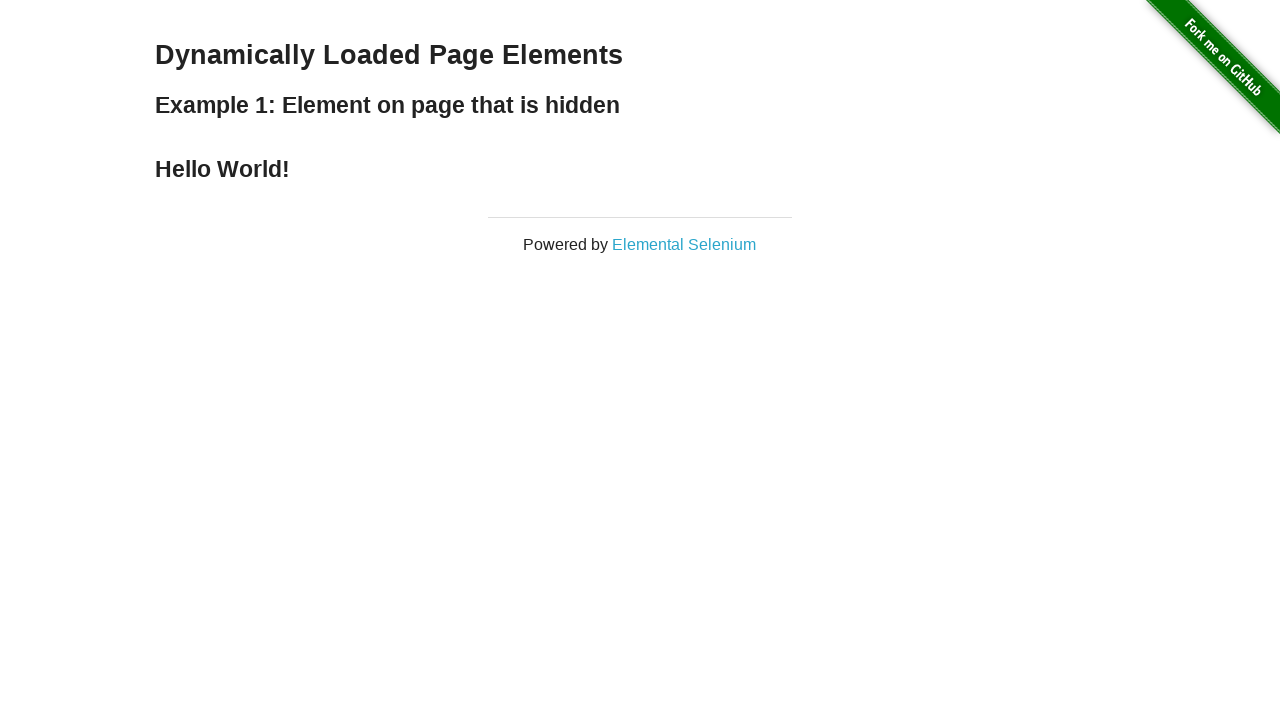

Retrieved result text: 'Hello World!'
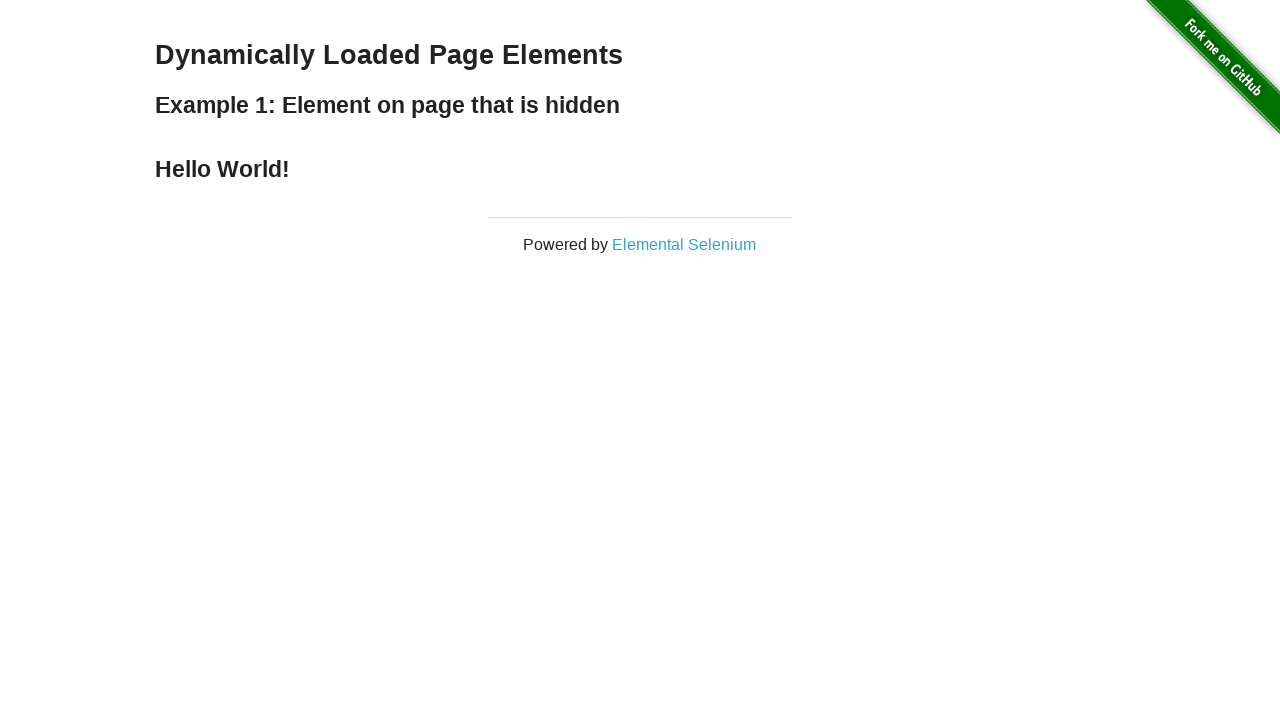

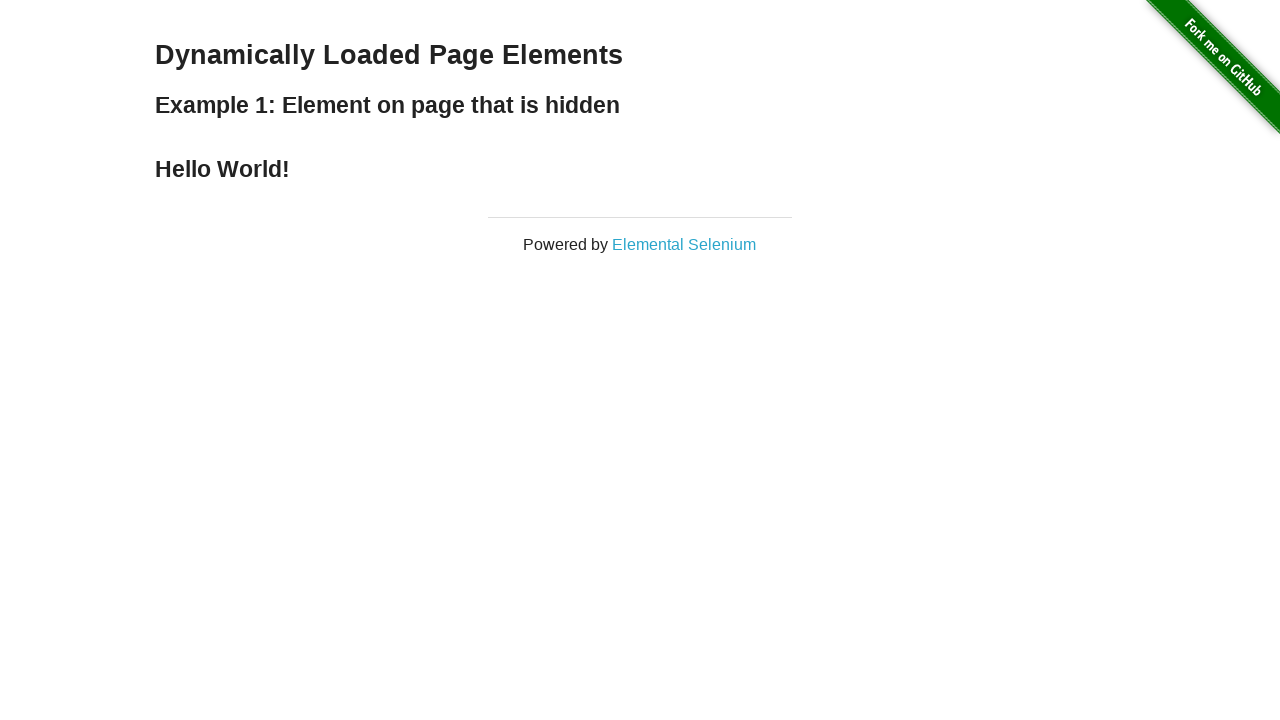